Verifies that the Login popup opens correctly by clicking the Log in link and checking the close button is visible

Starting URL: https://www.demoblaze.com/

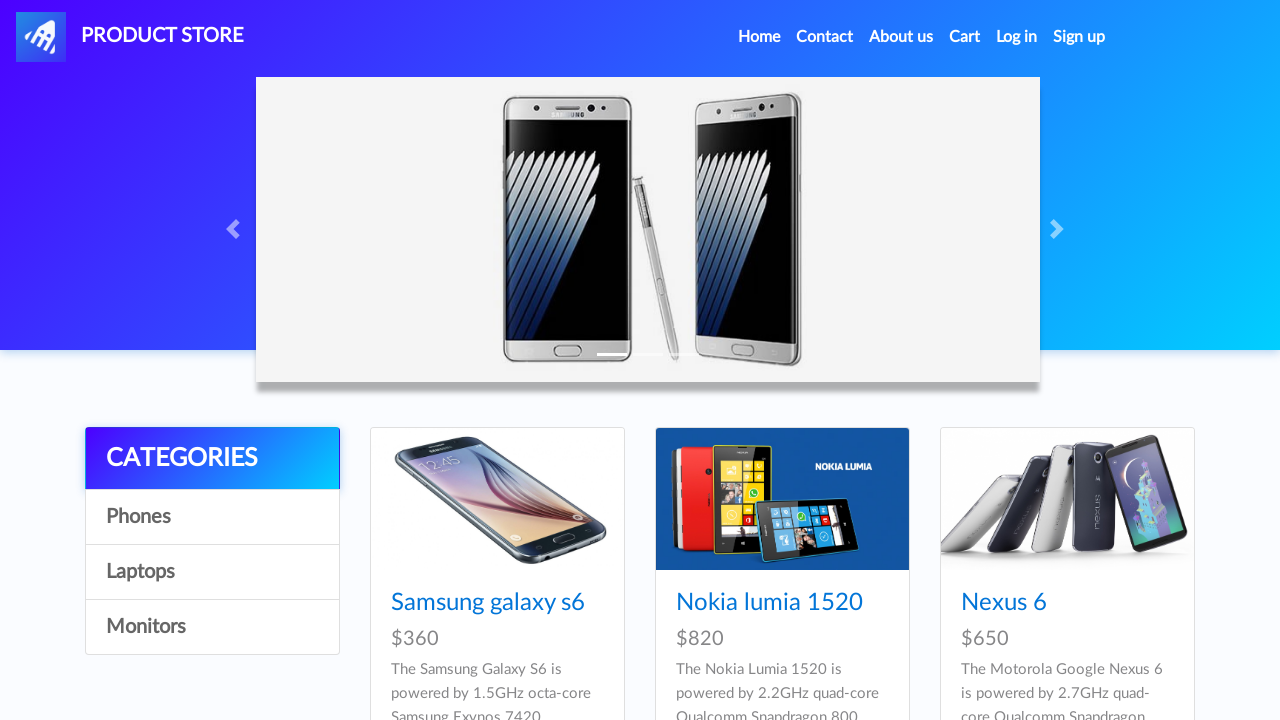

Page loaded successfully with networkidle state
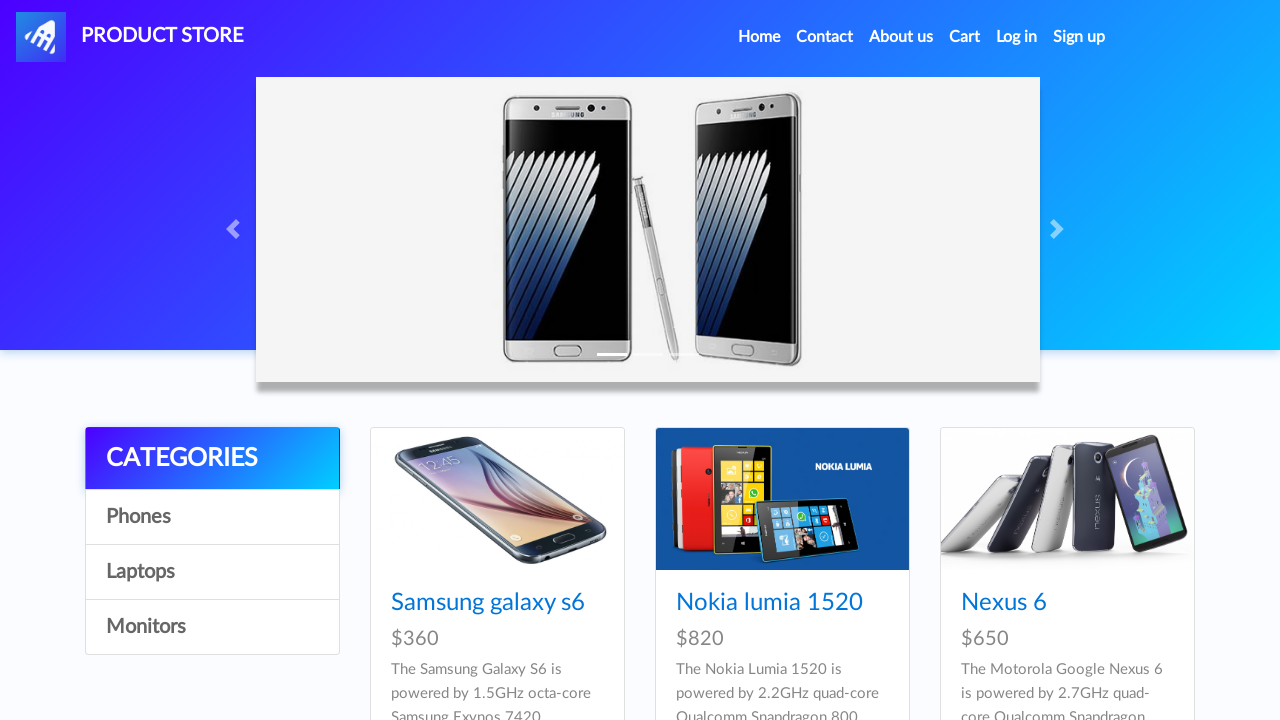

Clicked on 'Log in' link at (1017, 37) on internal:role=link[name="Log in"i]
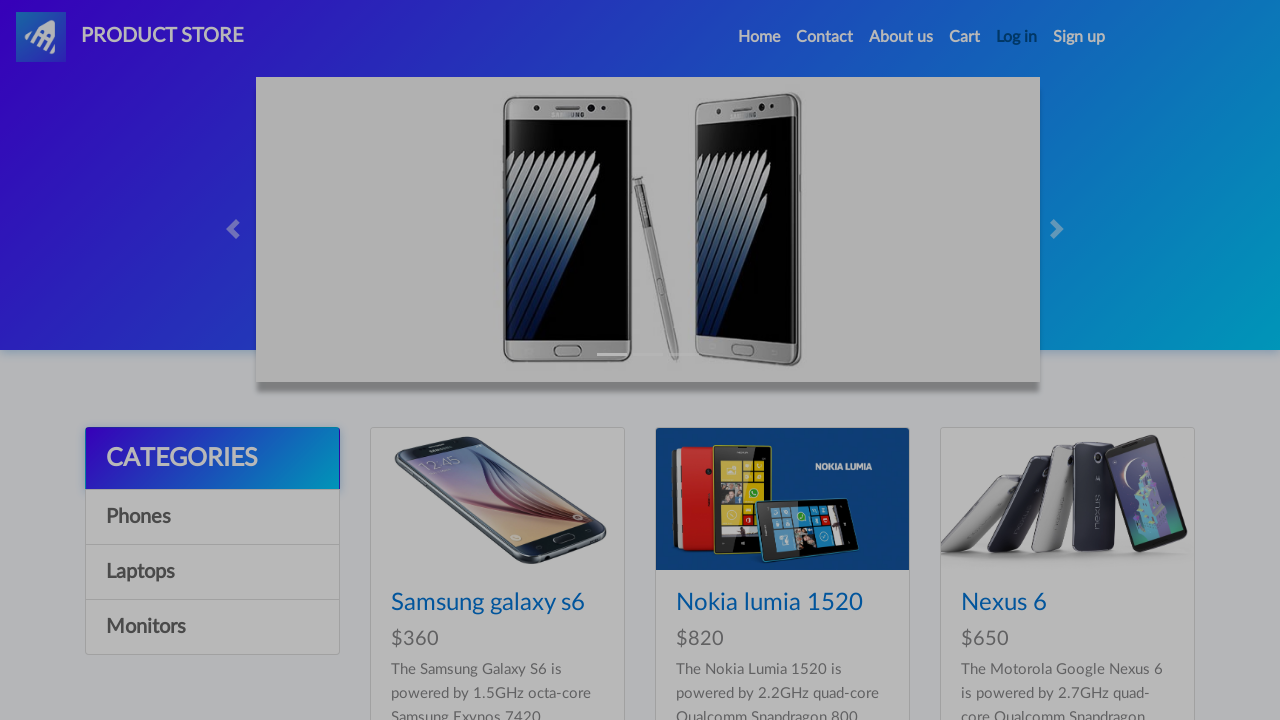

Login popup modal opened with close button visible
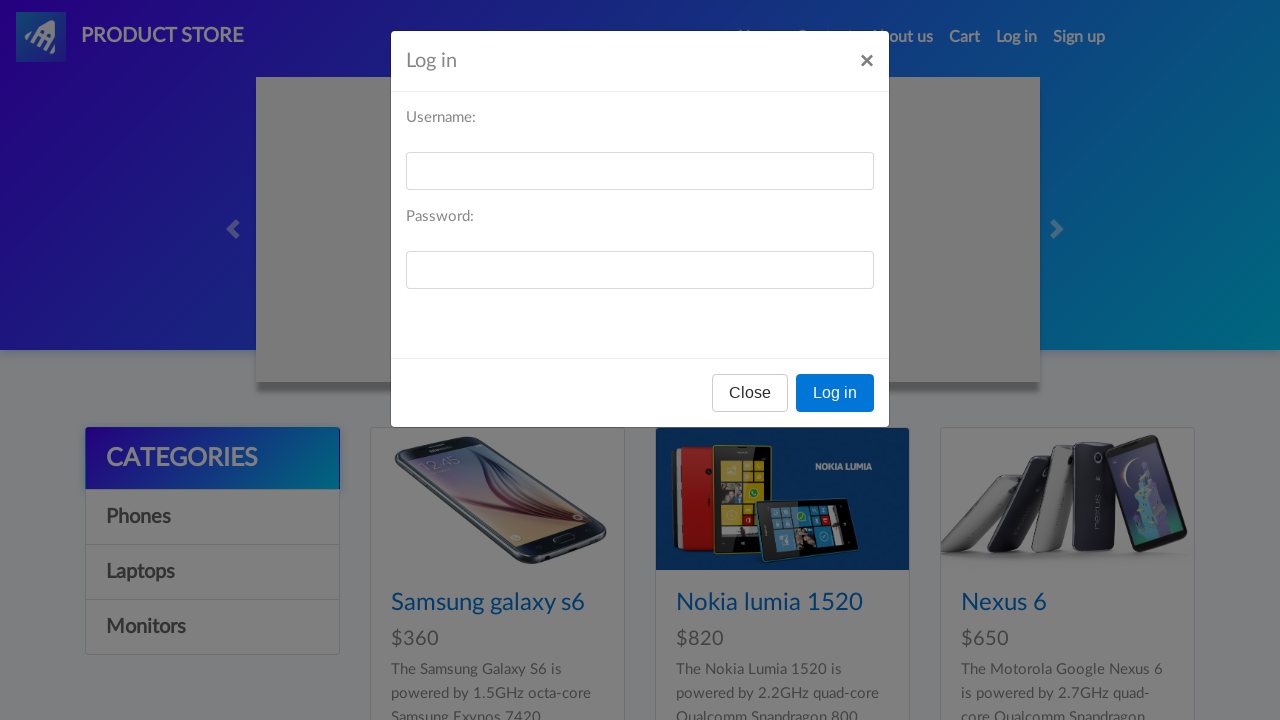

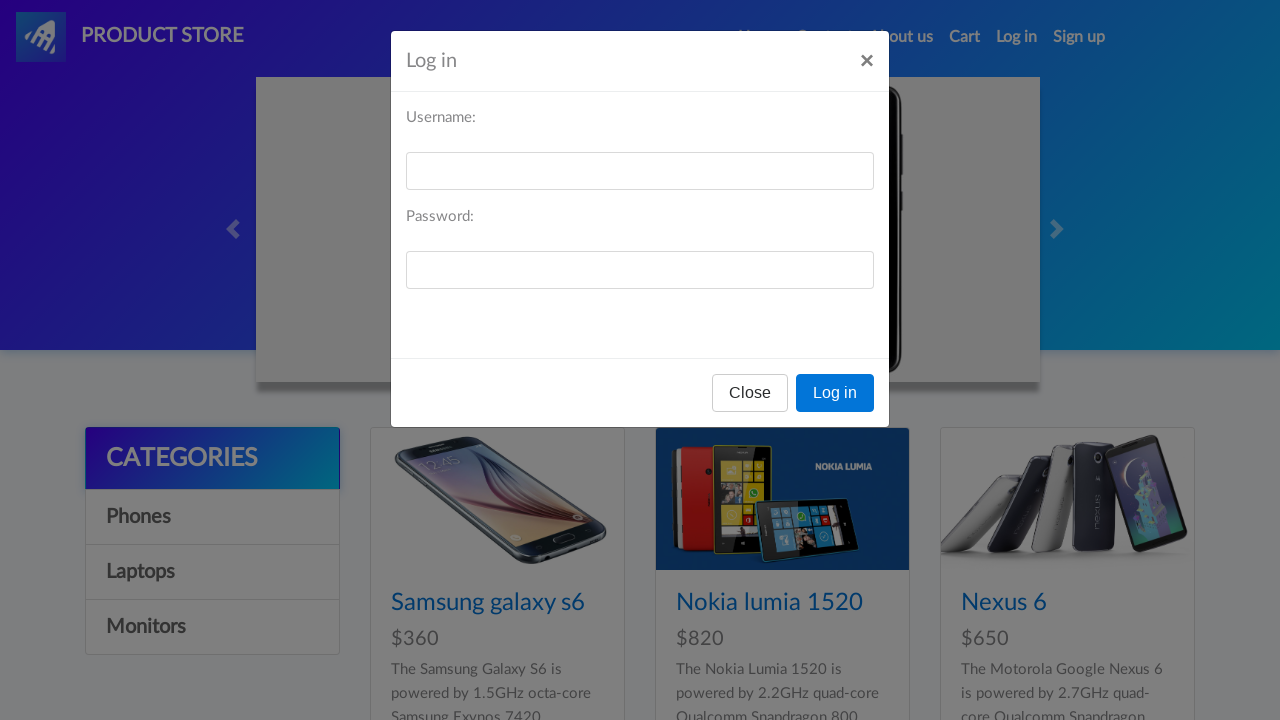